Navigates to the Upload and Download page and clicks the Download button to test file download functionality.

Starting URL: https://demoqa.com

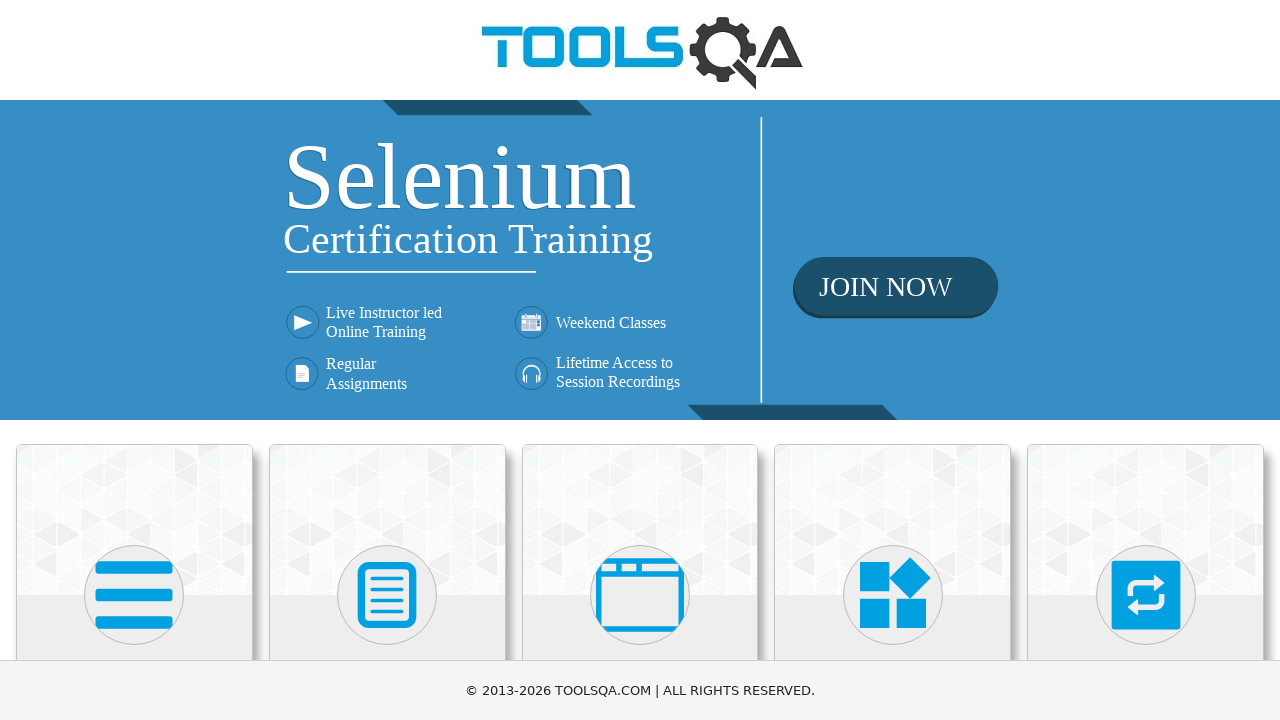

Clicked on Elements card at (134, 360) on xpath=//h5[text()='Elements']
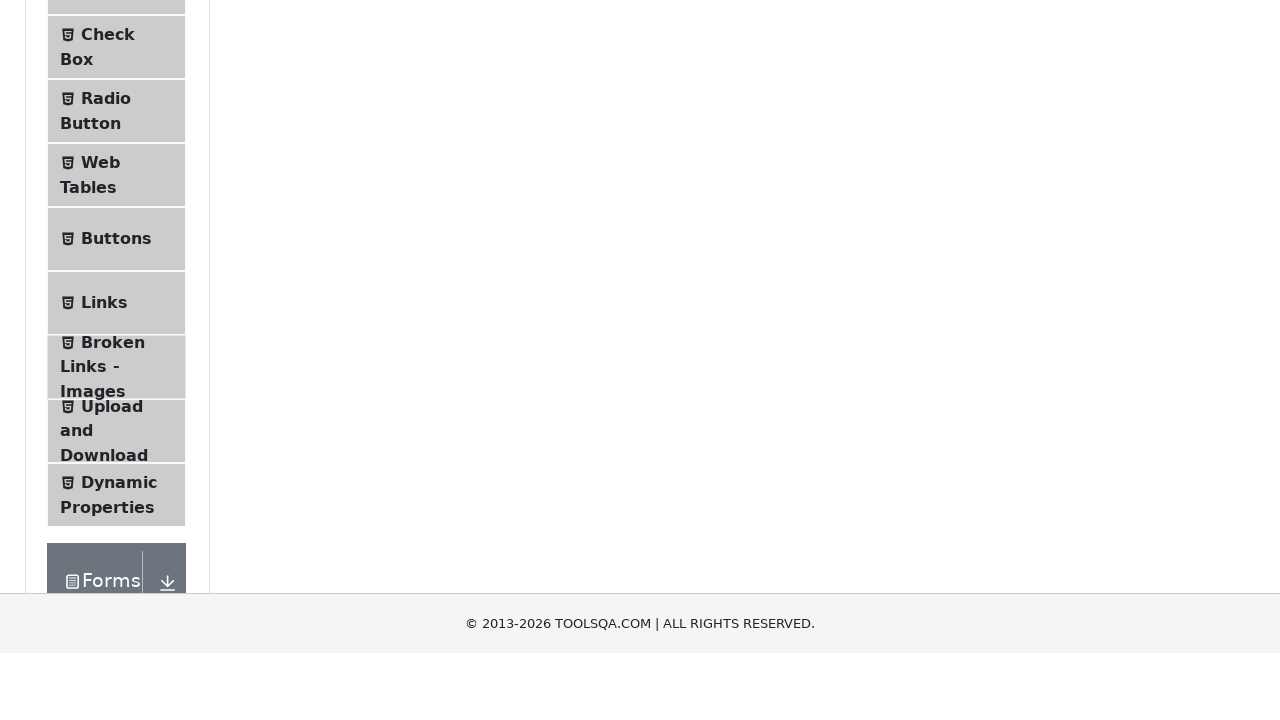

Clicked on Upload and Download menu item at (112, 335) on xpath=//span[text()='Upload and Download']
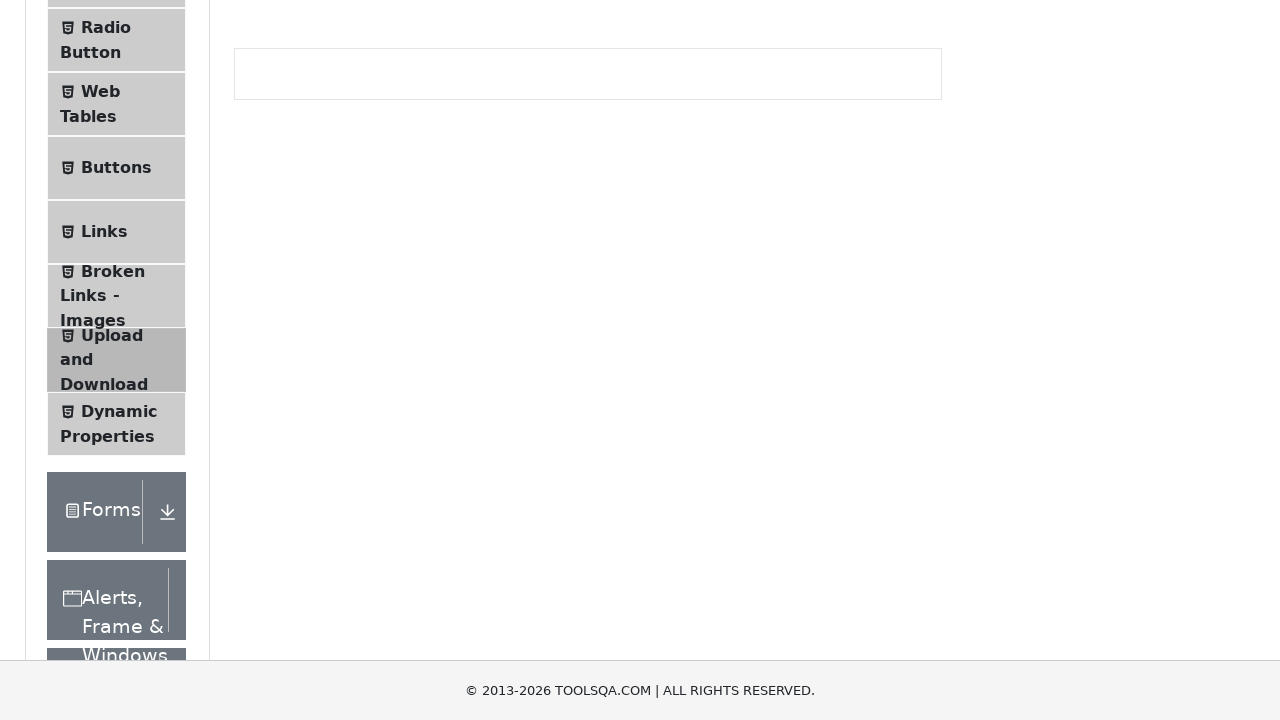

Clicked Download button to test file download functionality at (286, 242) on xpath=//a[text()='Download']
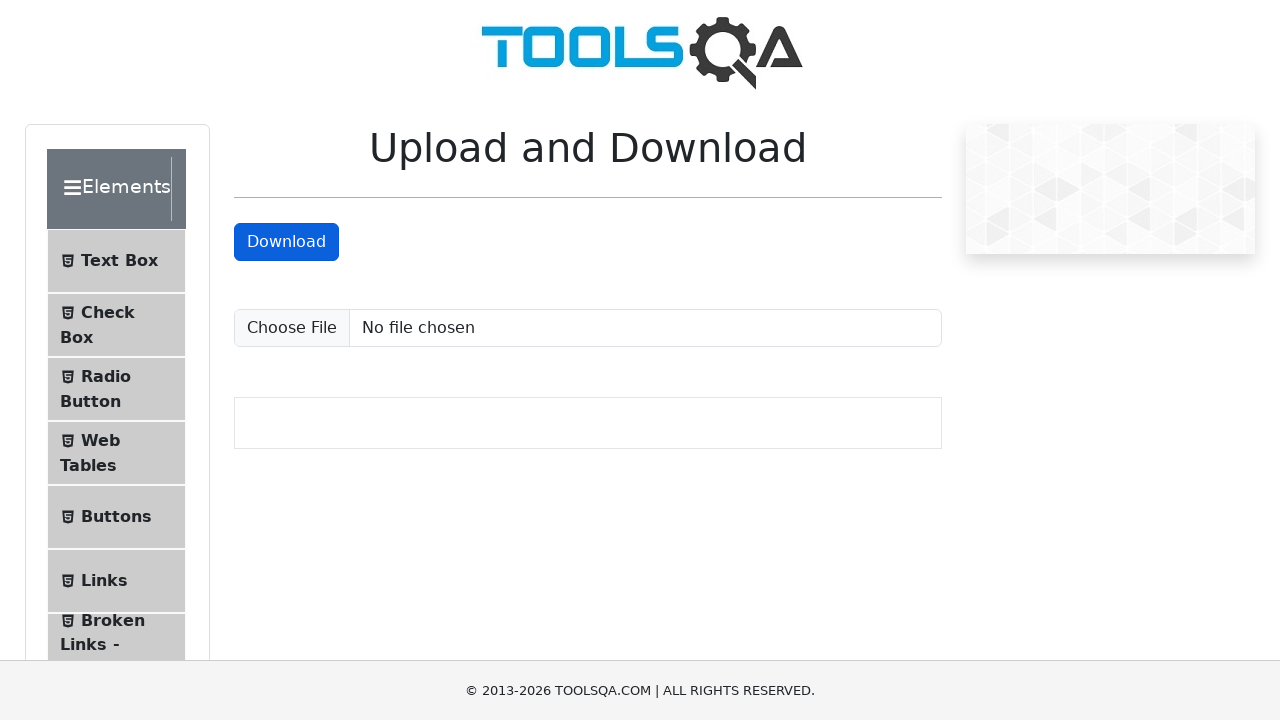

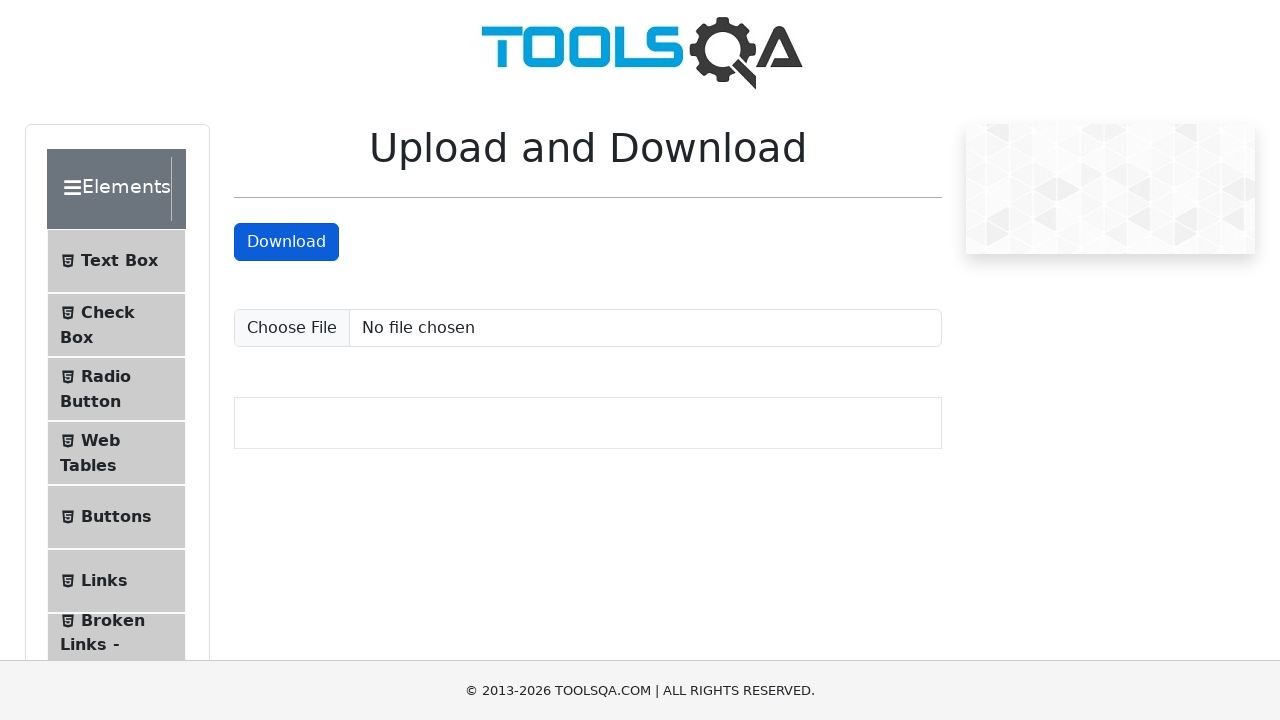